Tests a web form by filling a text input field and submitting the form, then verifies the success message is displayed

Starting URL: https://www.selenium.dev/selenium/web/web-form.html

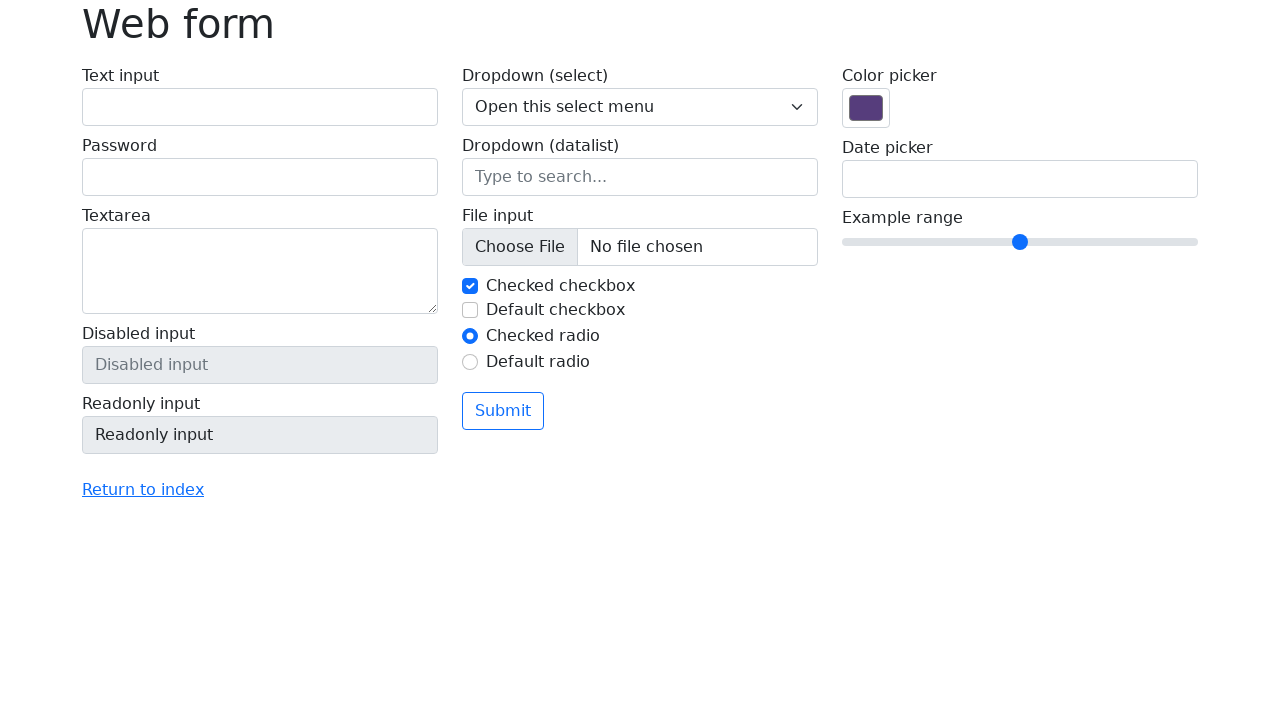

Verified page title is 'Web form'
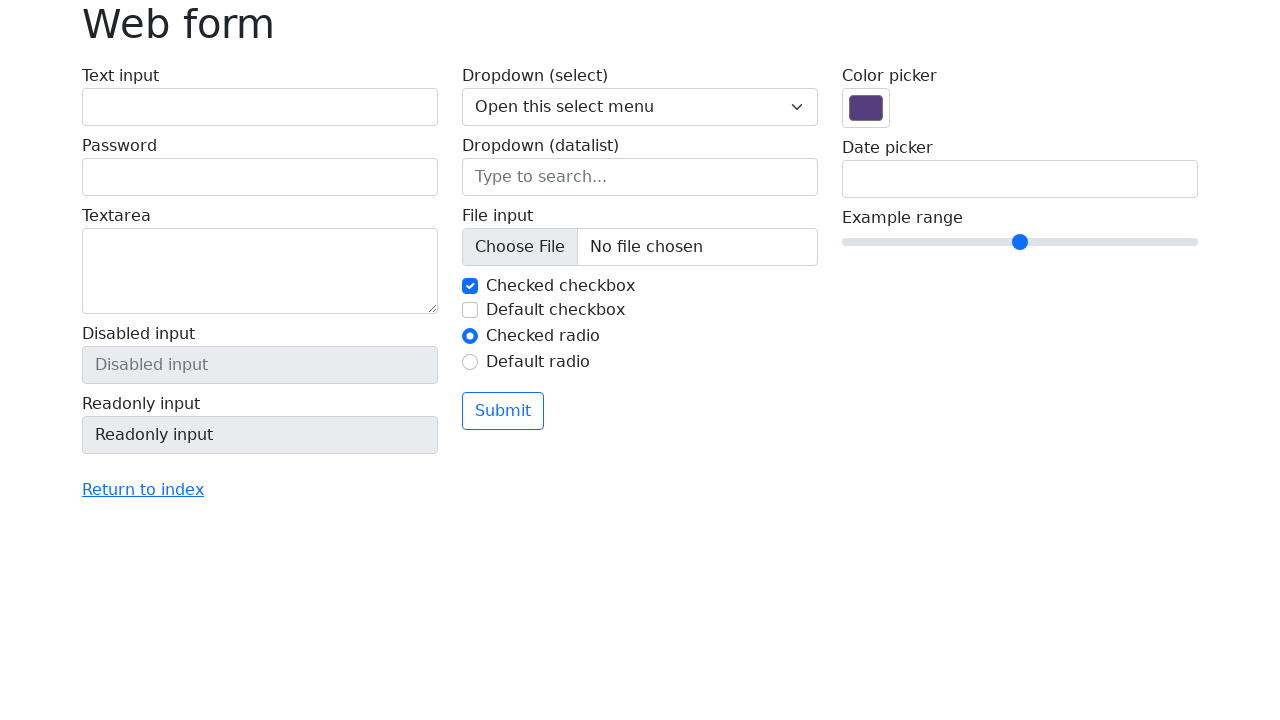

Filled text input field with 'Selenium' on input[name='my-text']
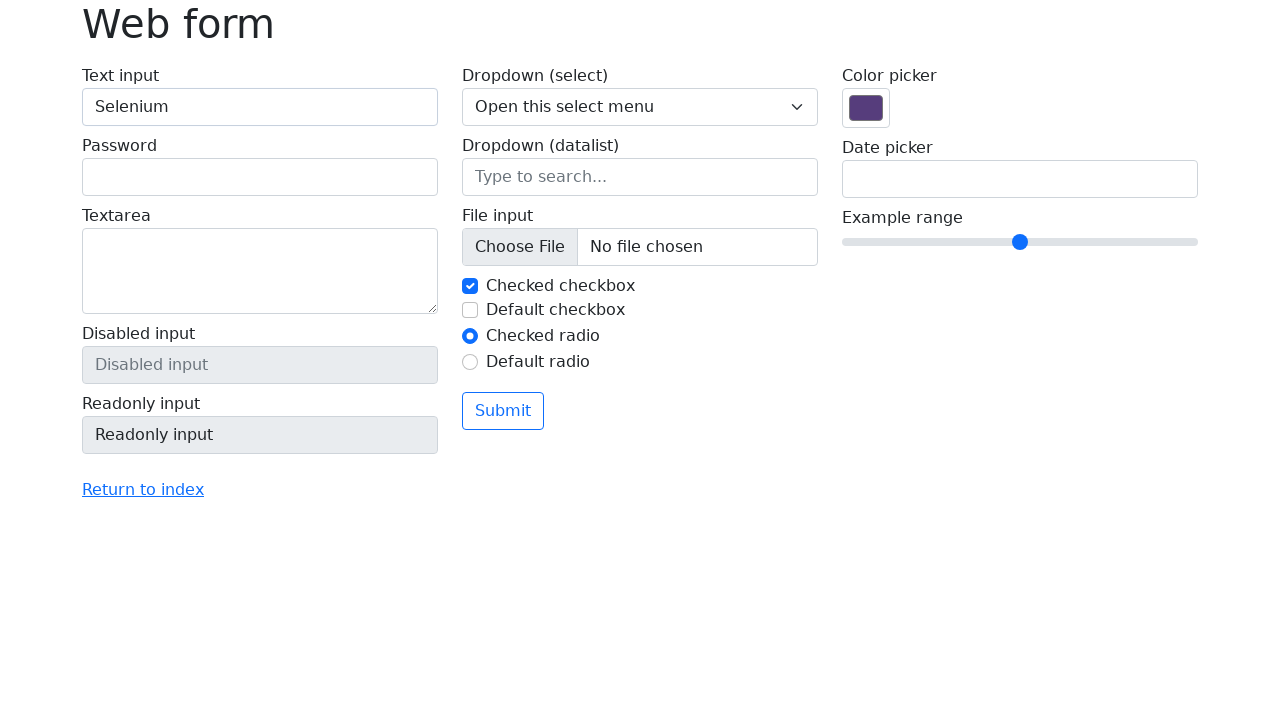

Clicked the submit button at (503, 411) on button
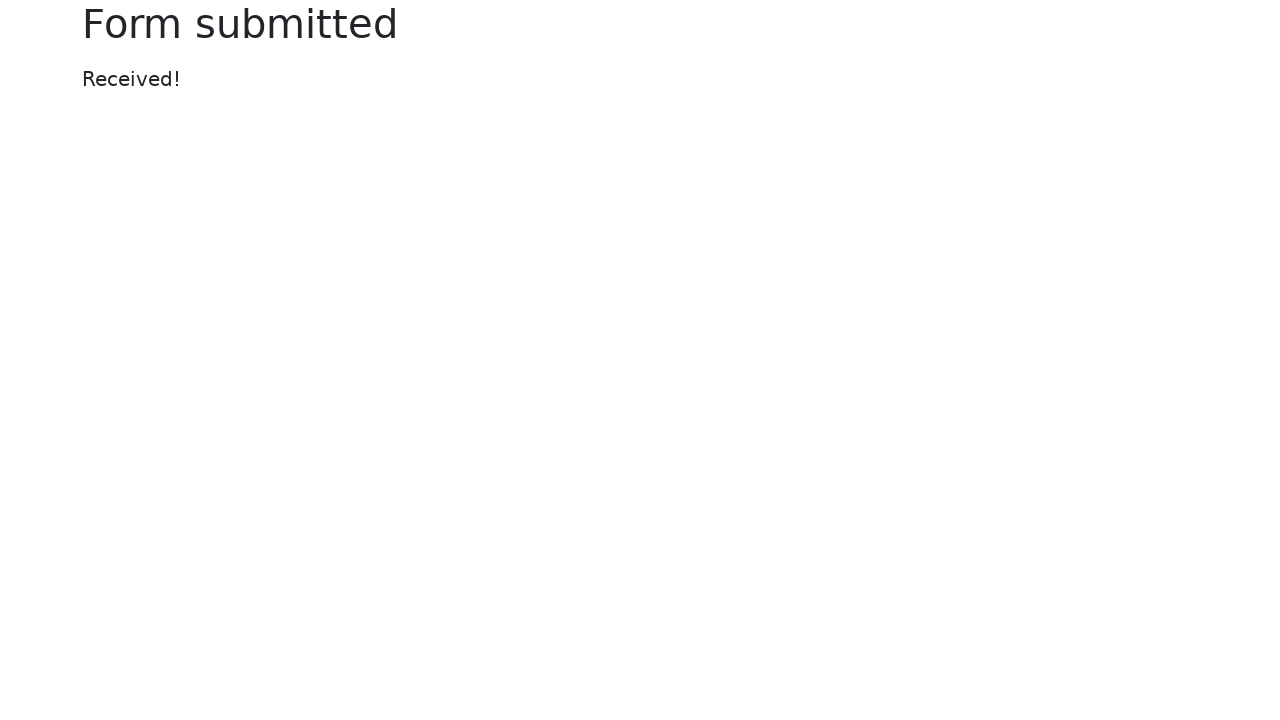

Success message element loaded
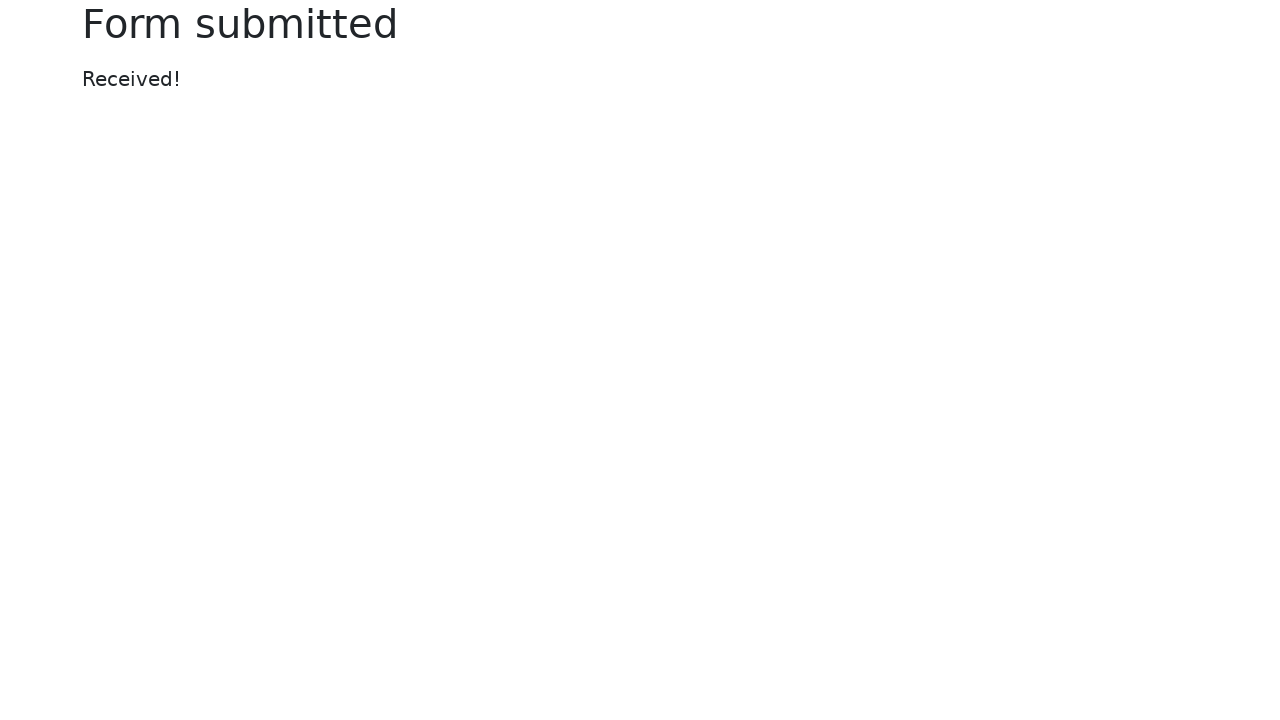

Verified success message displays 'Received!'
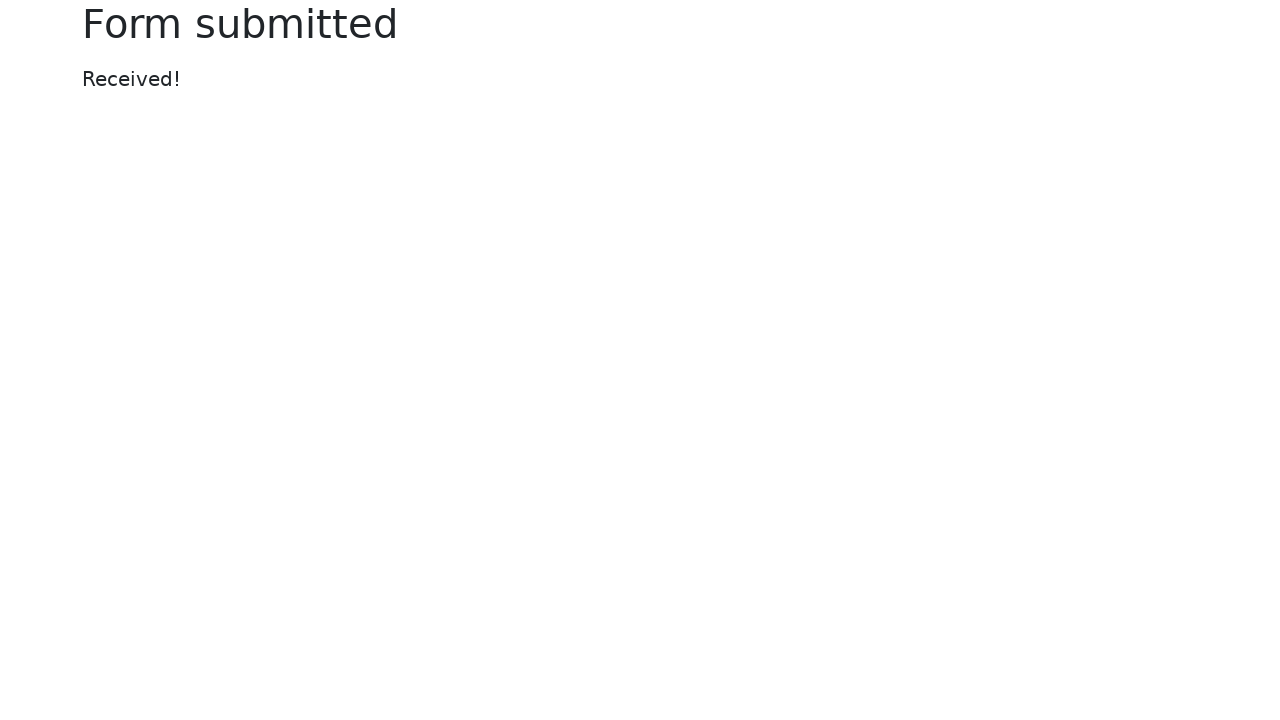

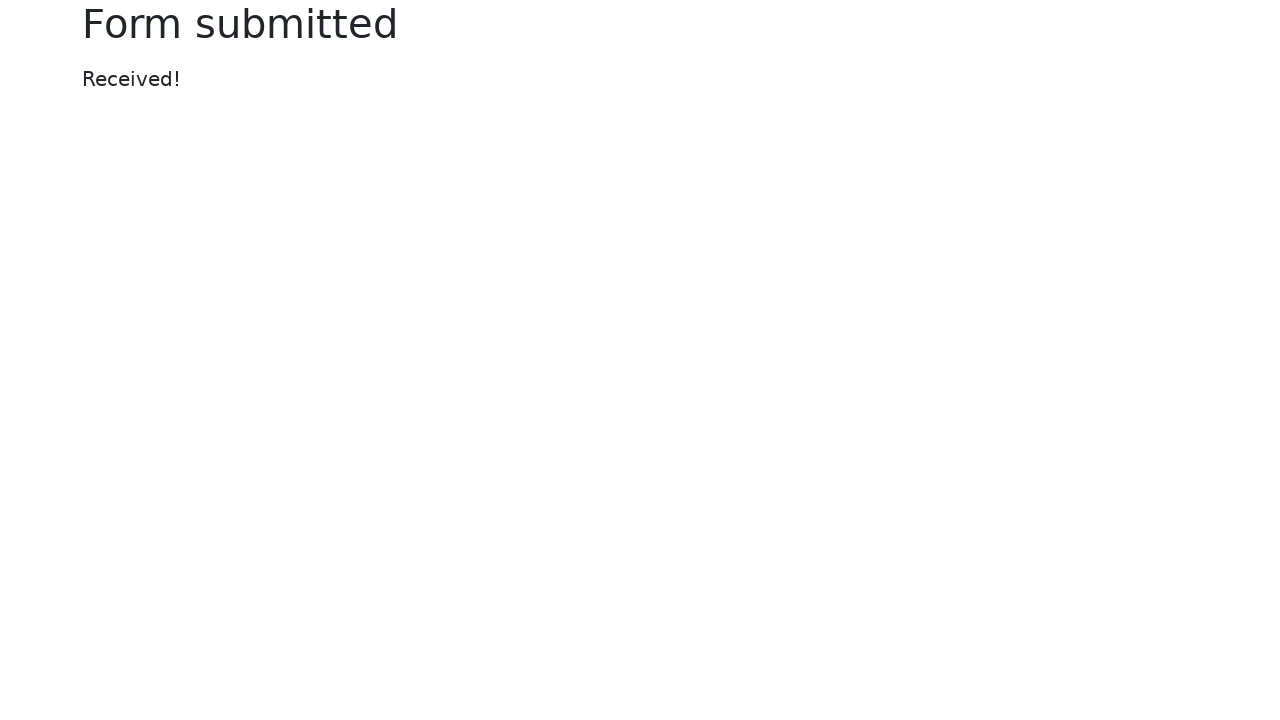